Navigates to the Russian passport/visa application portal and verifies the page loads with the expected title.

Starting URL: https://zp.midpass.ru

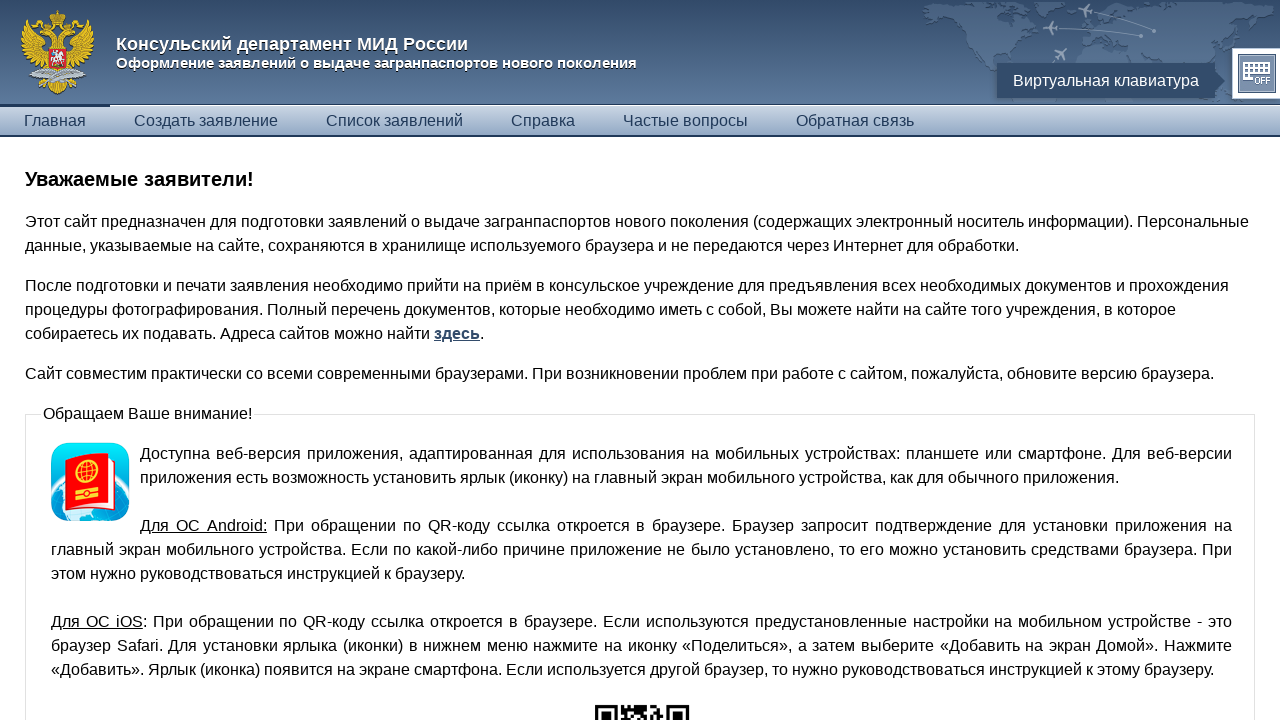

Waited for page to reach domcontentloaded state
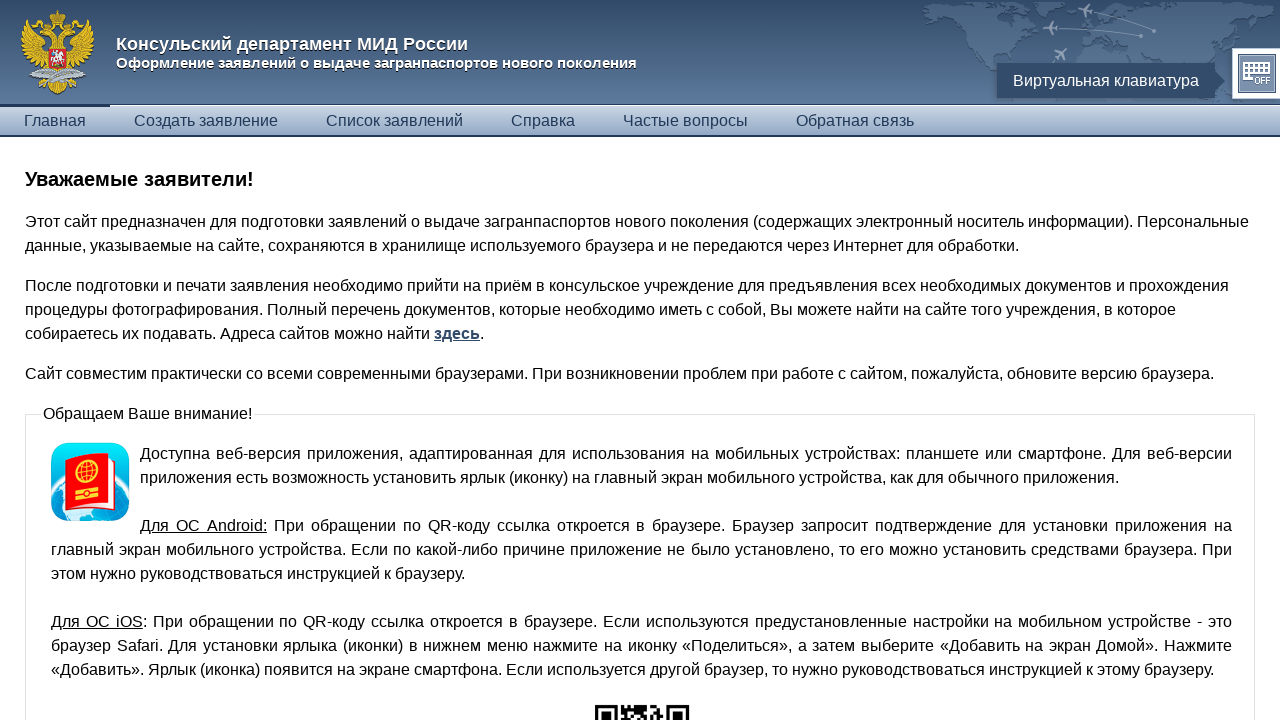

Verified page title matches expected value: 'Оформление заявлений о выдаче ПНП'
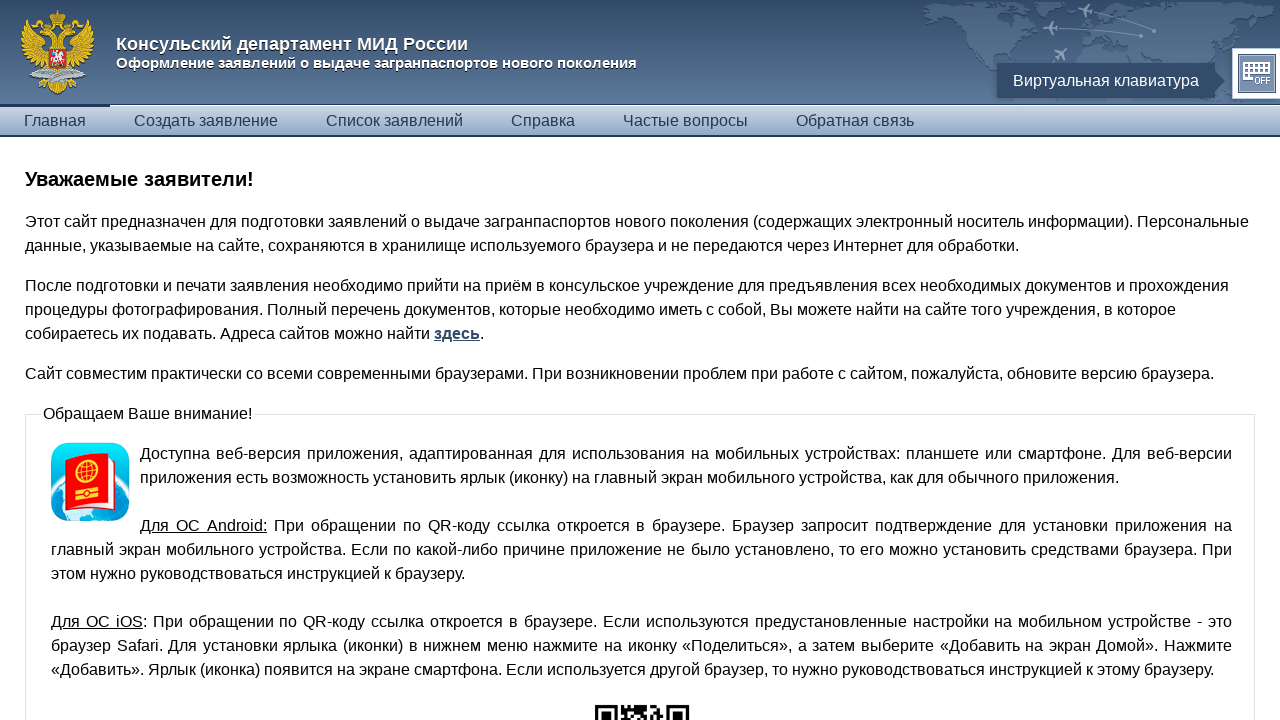

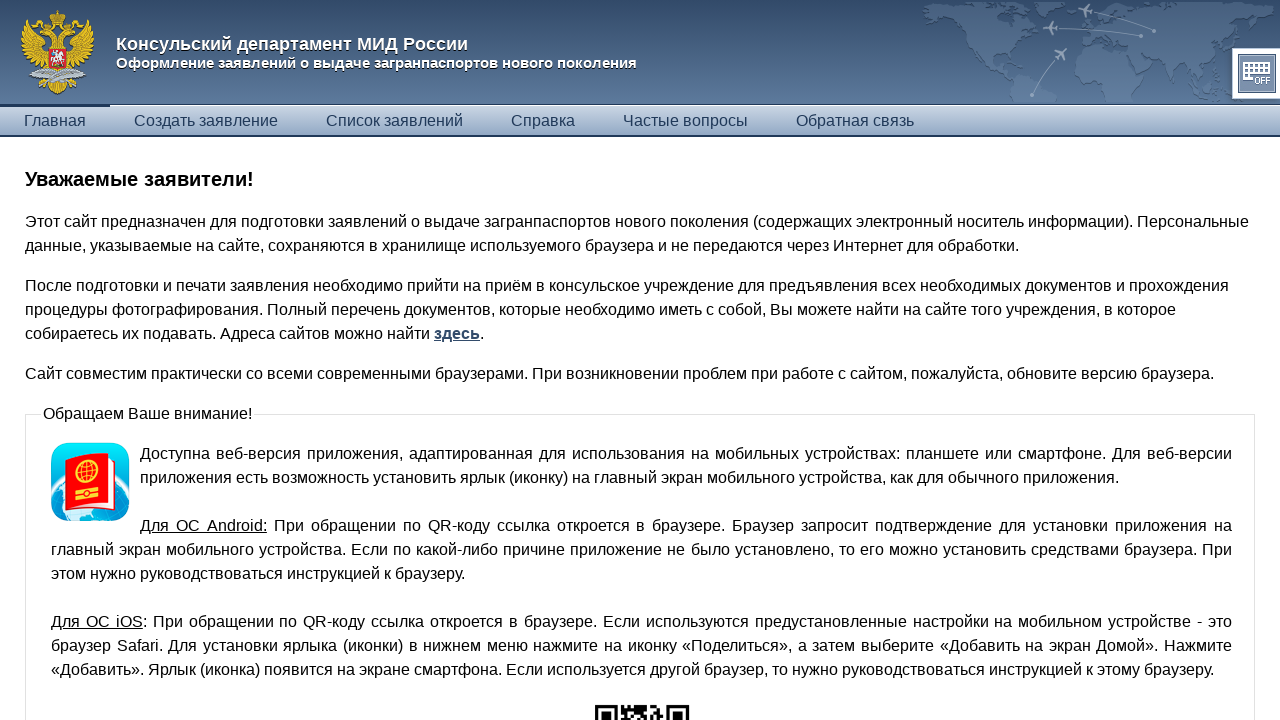